Tests drag and drop functionality by dragging an element to a specific location using mouse actions

Starting URL: https://jqueryui.com/droppable/

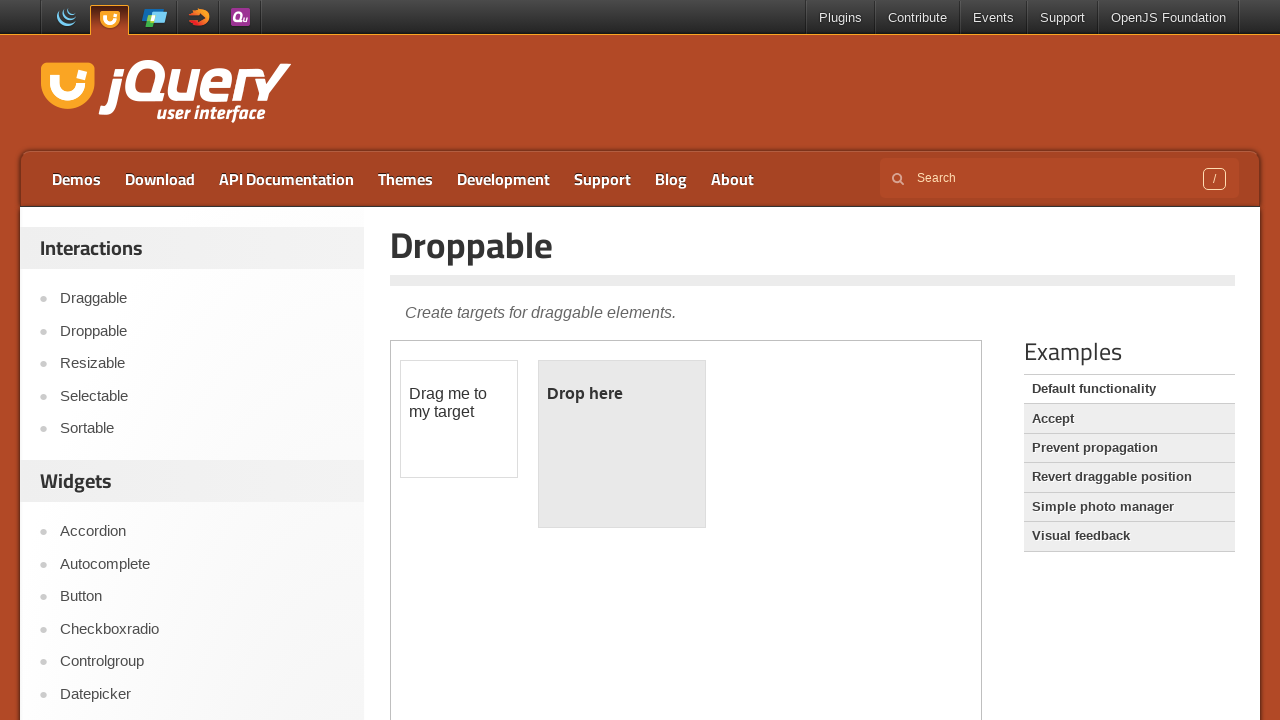

Located the demo iframe
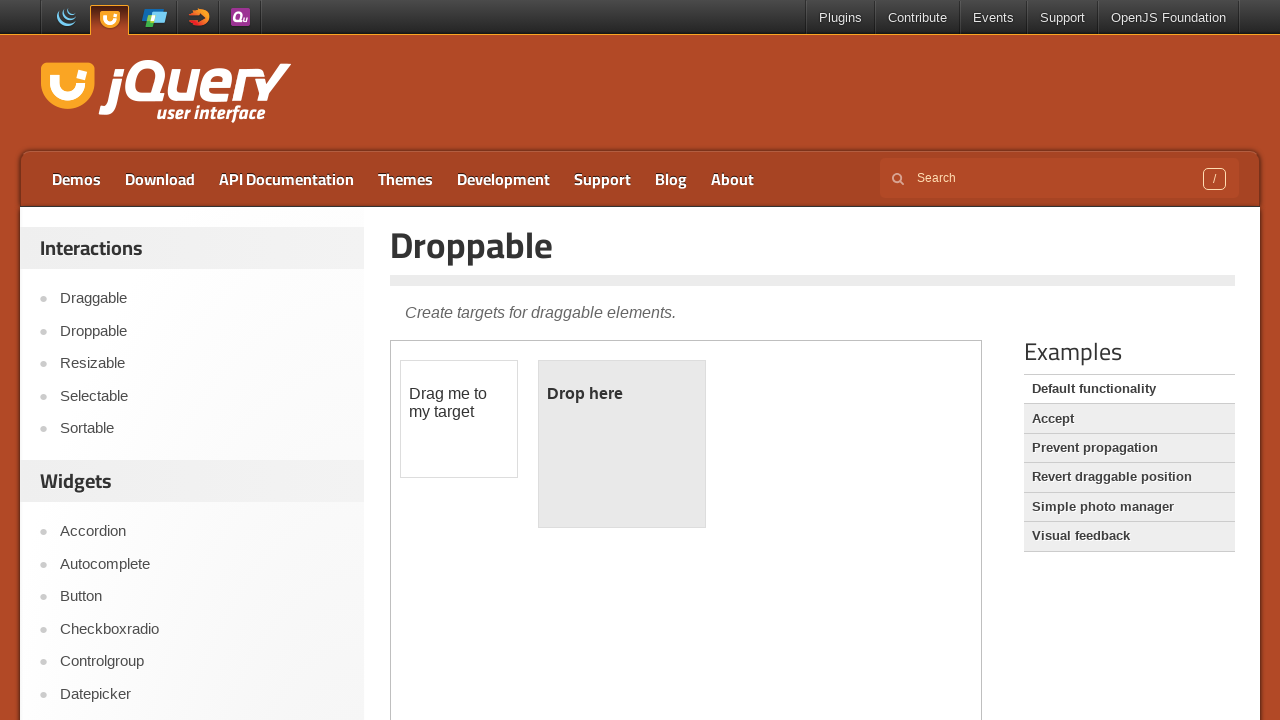

Located the draggable element
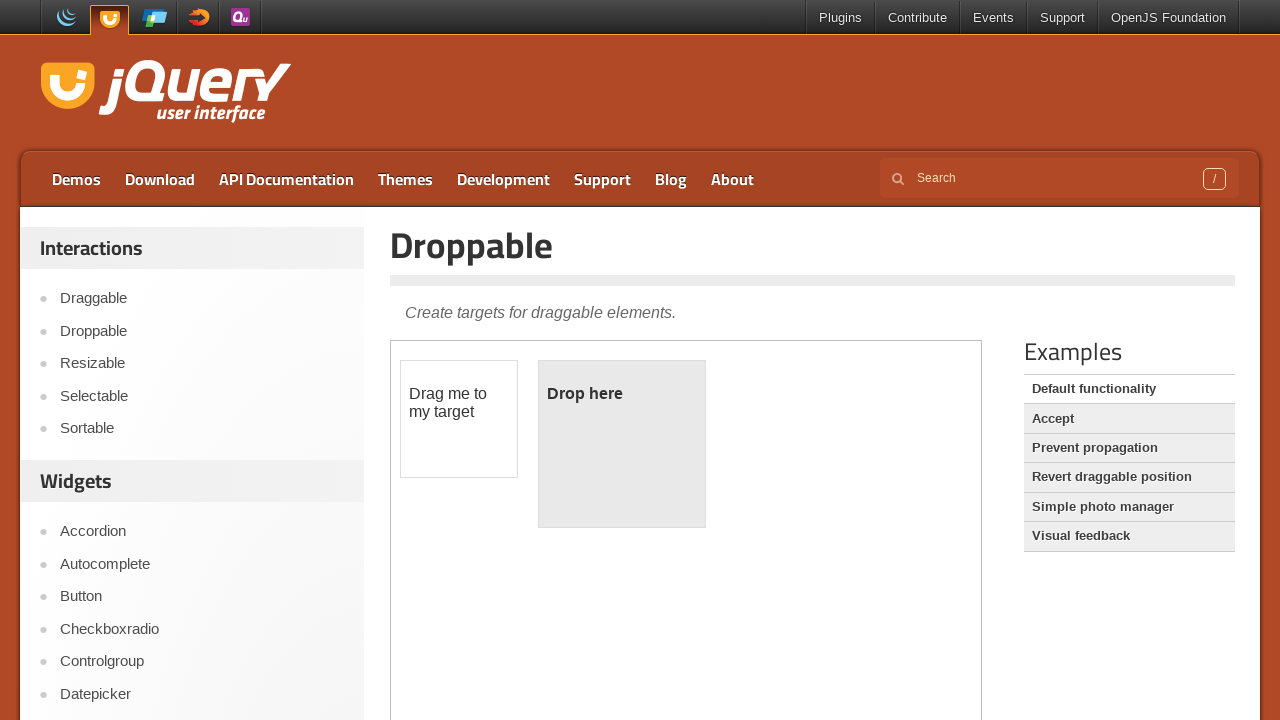

Located the droppable element
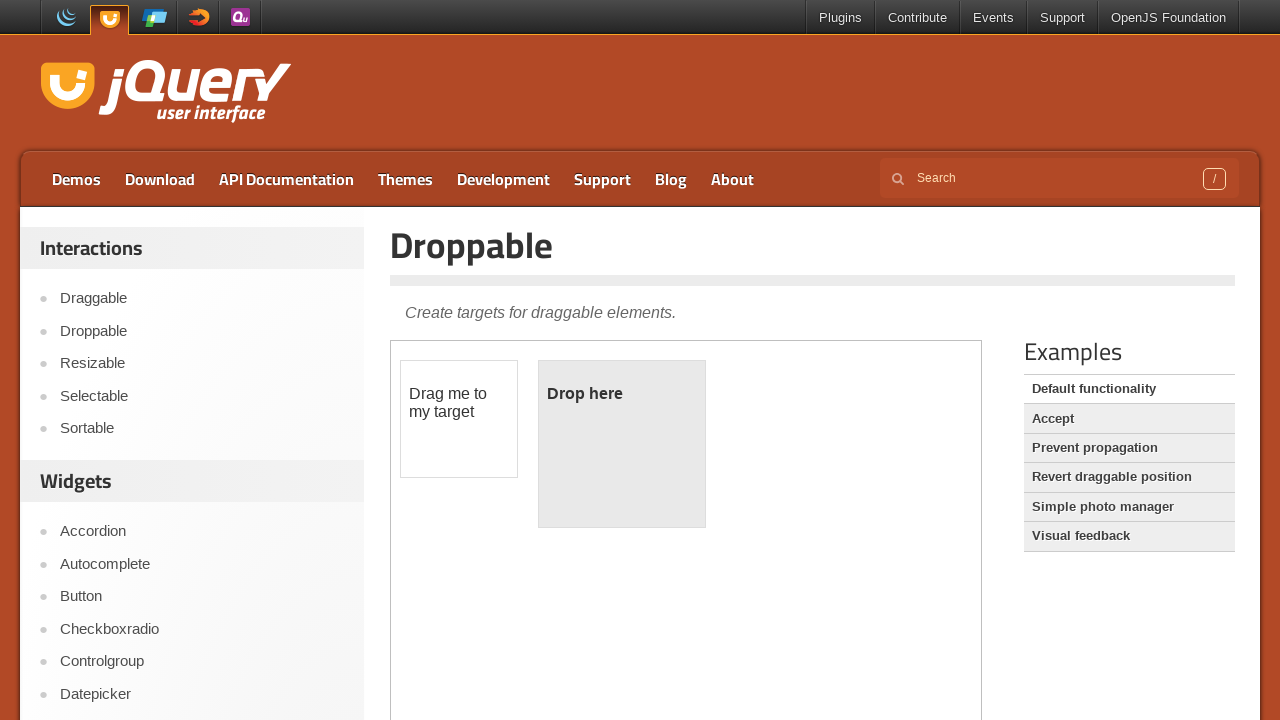

Retrieved bounding box of the droppable element
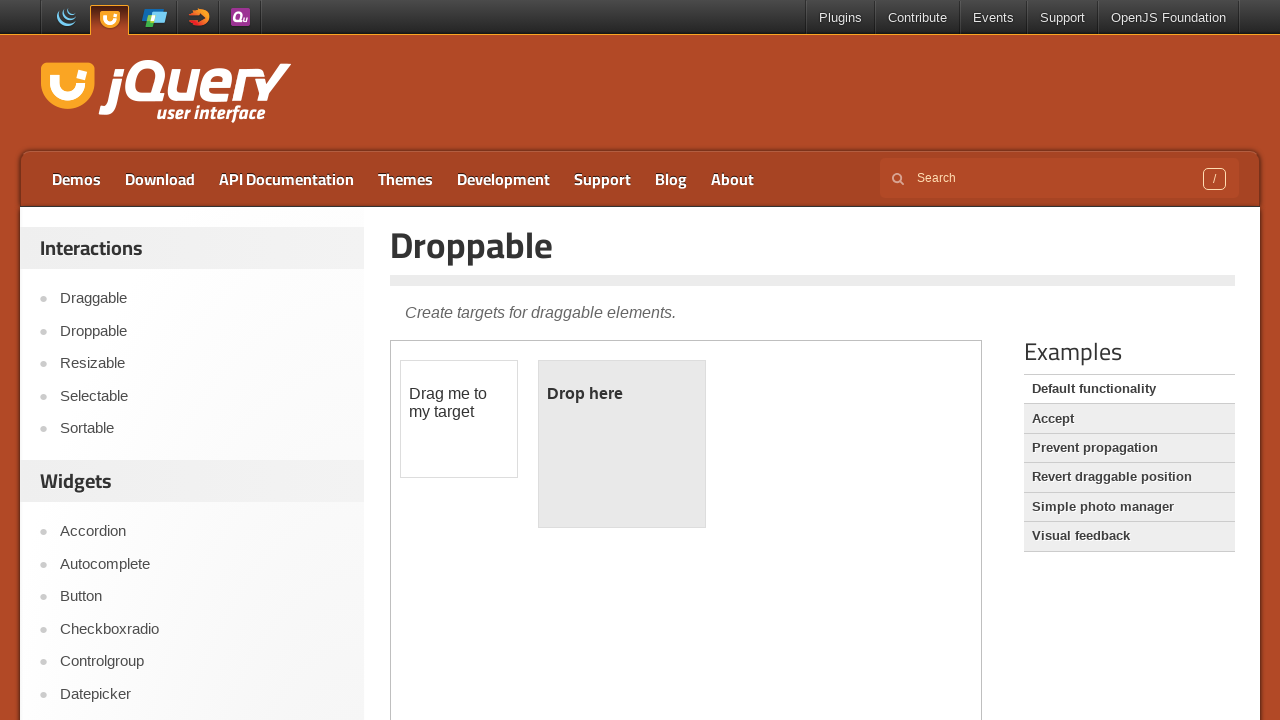

Dragged element to the droppable location at (622, 444)
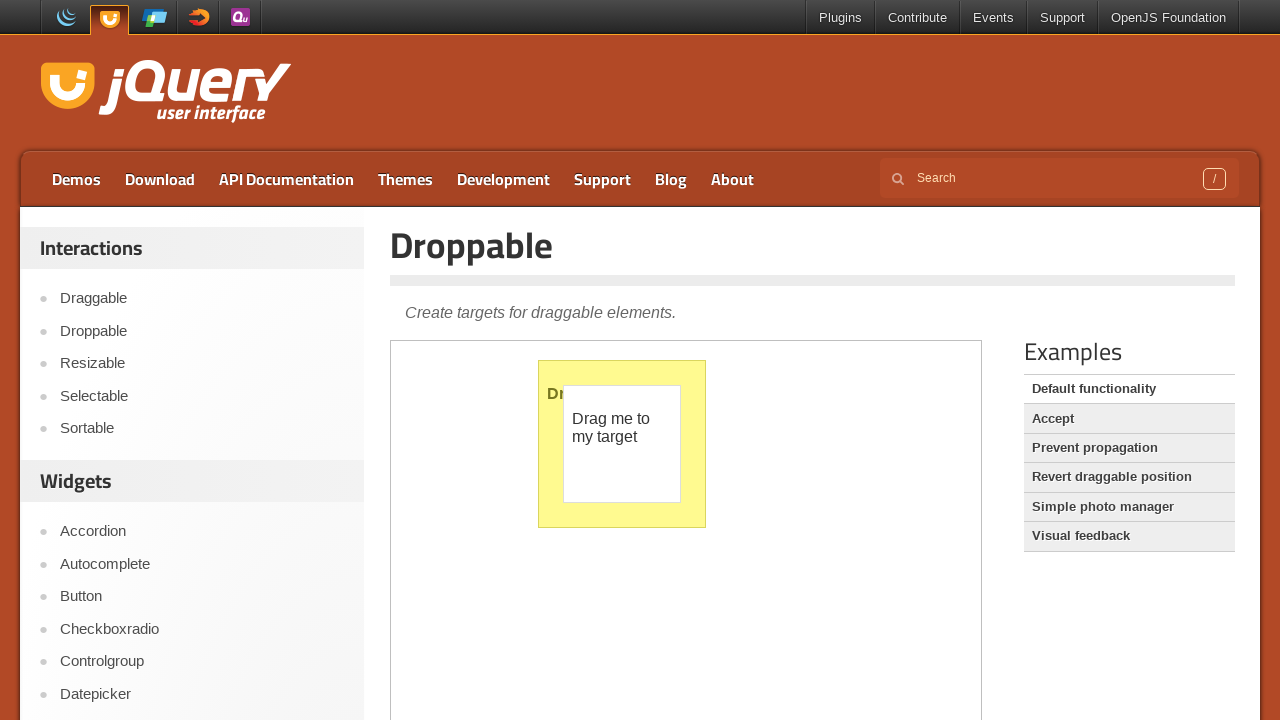

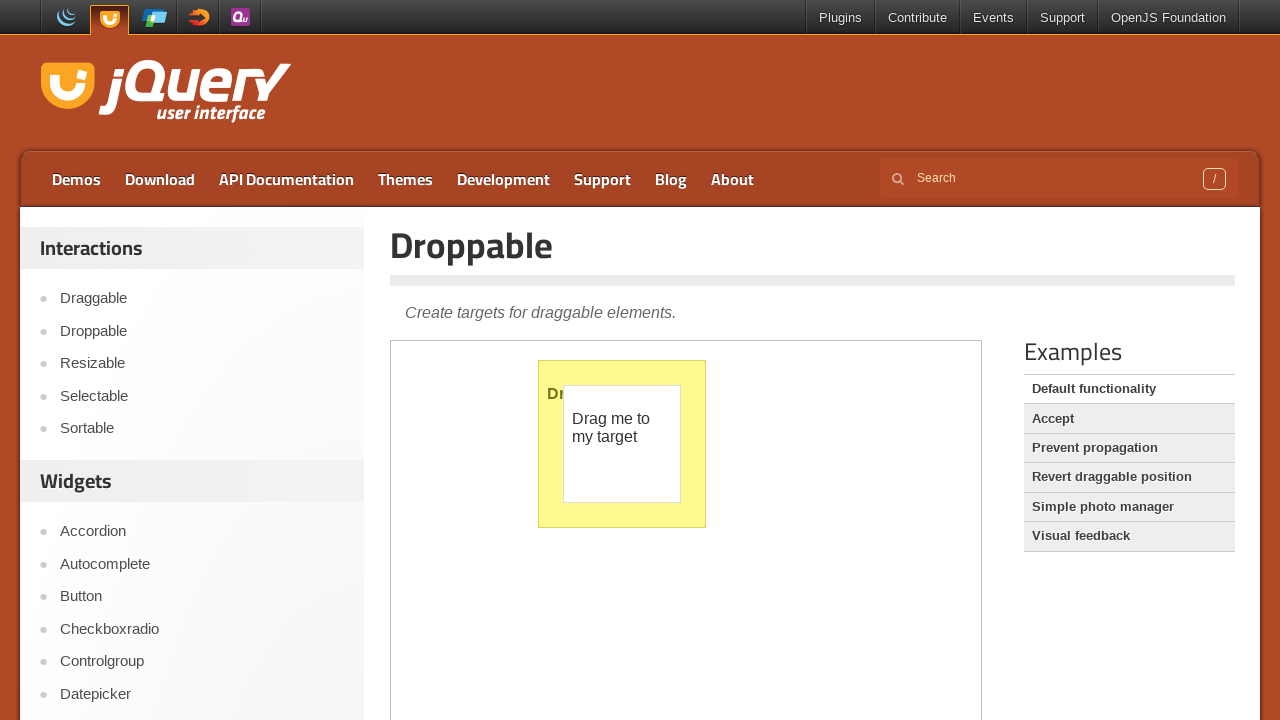